Tests the add/remove elements functionality by clicking the Add Element button, verifying a Delete button appears, then clicking the Delete button to remove it

Starting URL: https://the-internet.herokuapp.com/add_remove_elements/

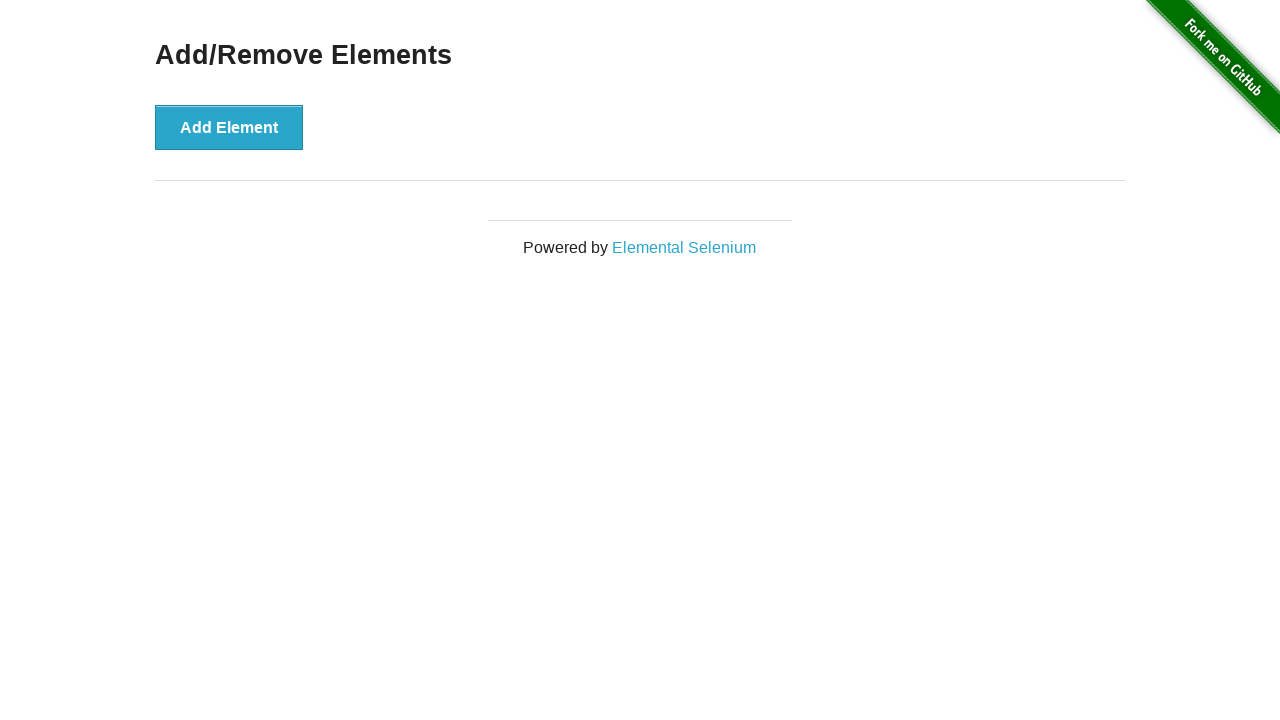

Clicked the Add Element button at (229, 127) on xpath=//*[@id='content']/div/button
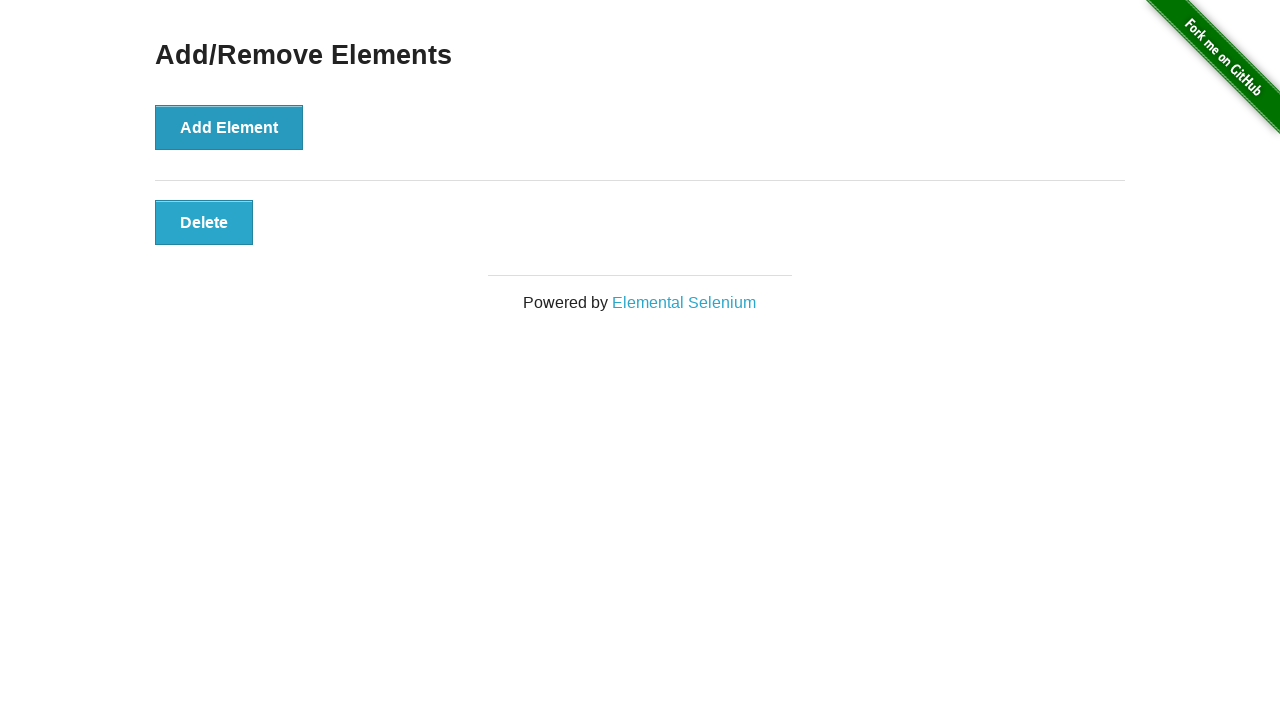

Waited for Delete button to appear
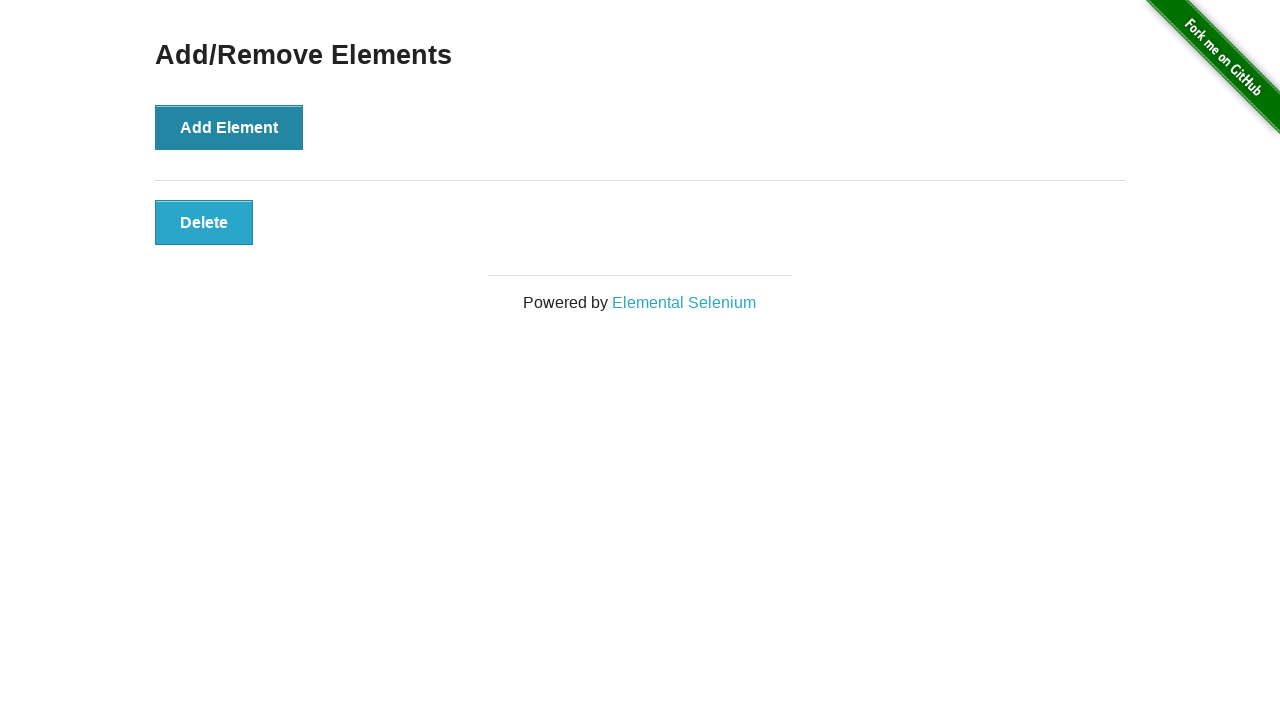

Verified Delete button text content is correct
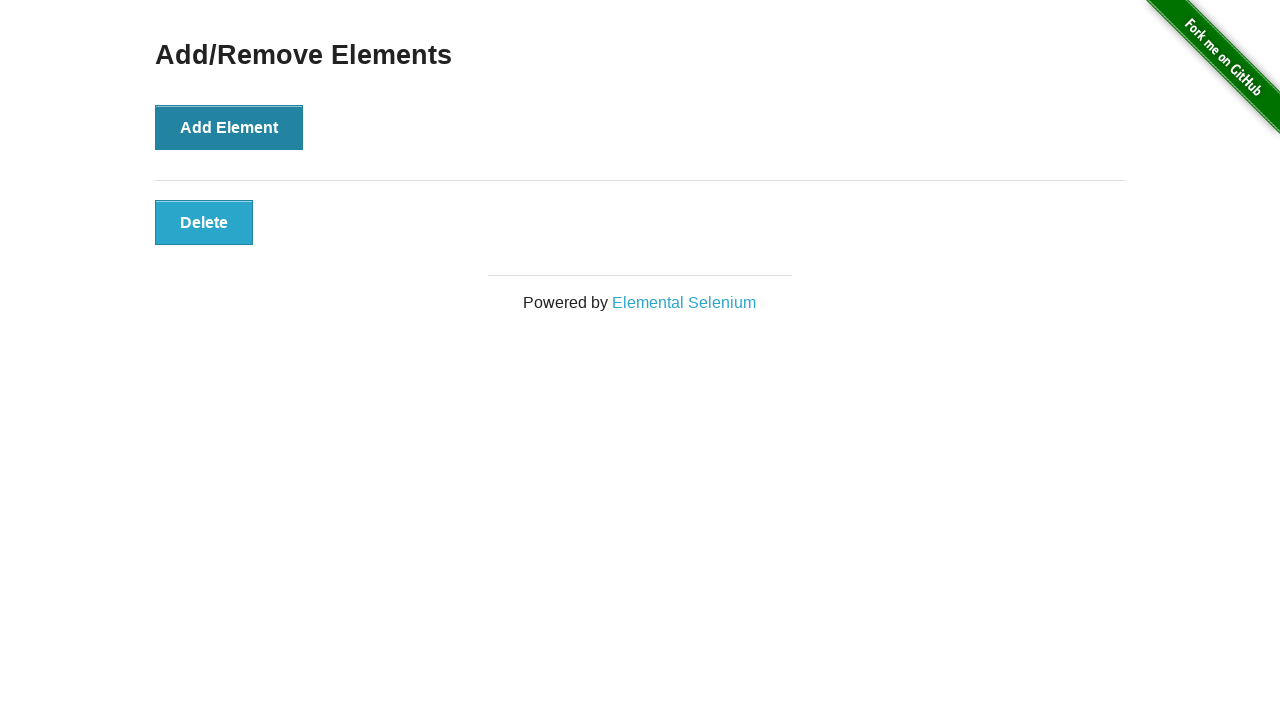

Clicked the Delete button to remove the element at (204, 222) on xpath=//*[@id='elements']/button
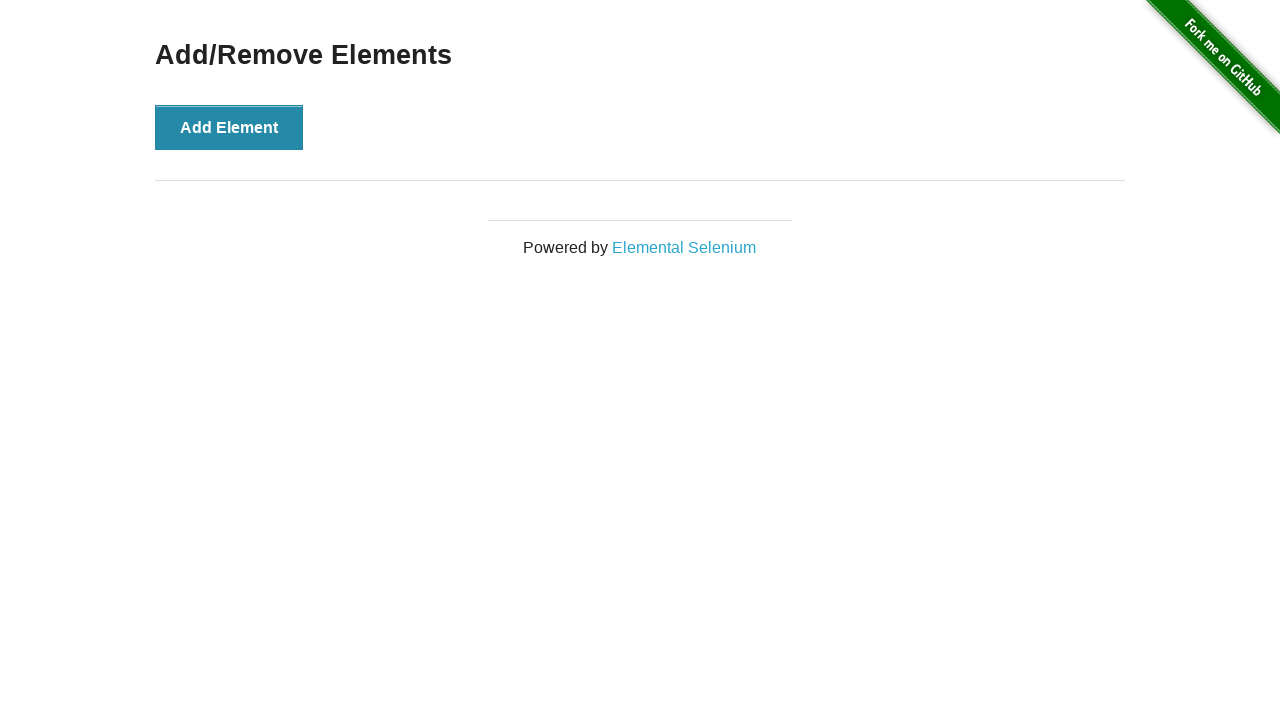

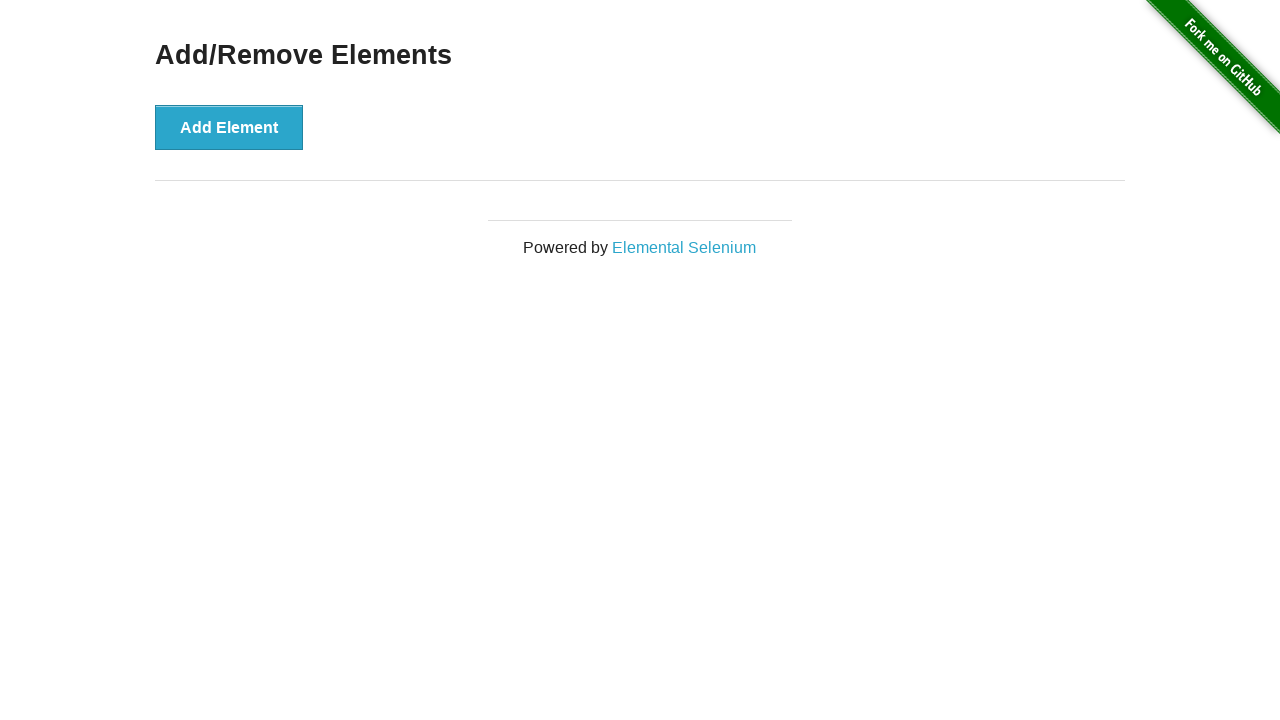